Tests calculator invalid input handling by entering "invalid" as first number and verifying the result shows invalid input message

Starting URL: https://calculatorhtml.onrender.com/

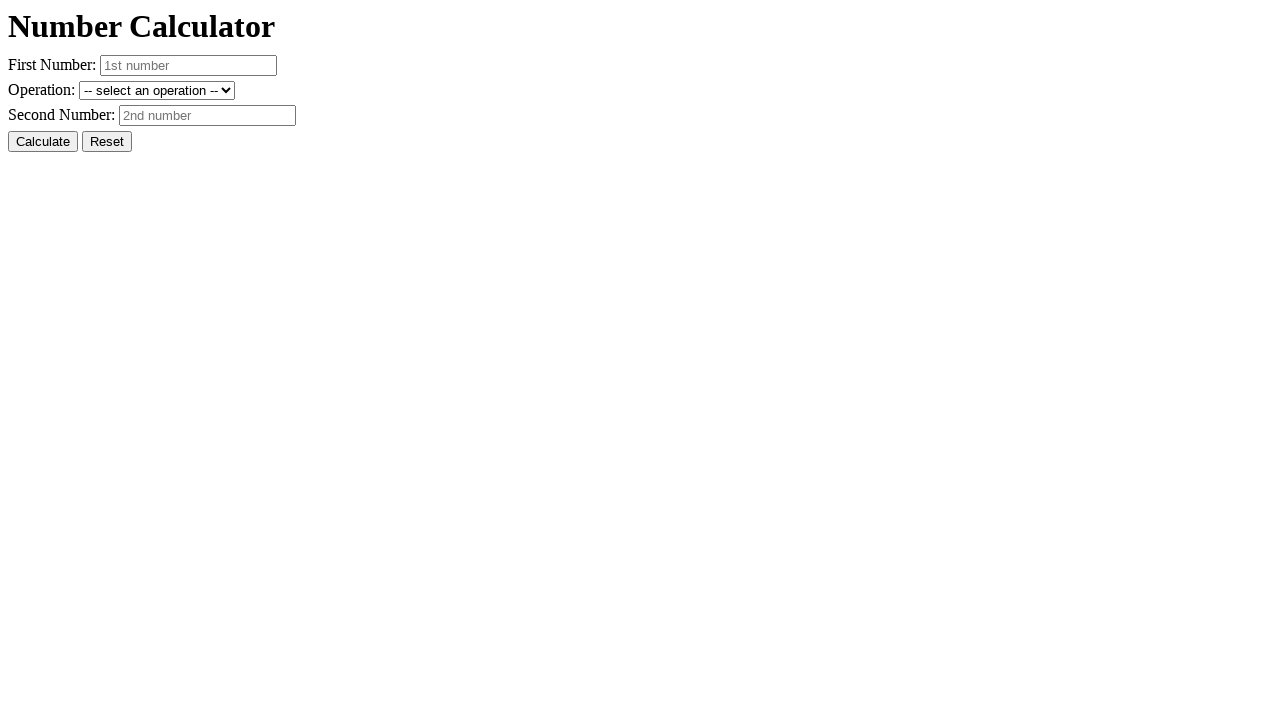

Clicked reset button to clear previous values at (107, 142) on #resetButton
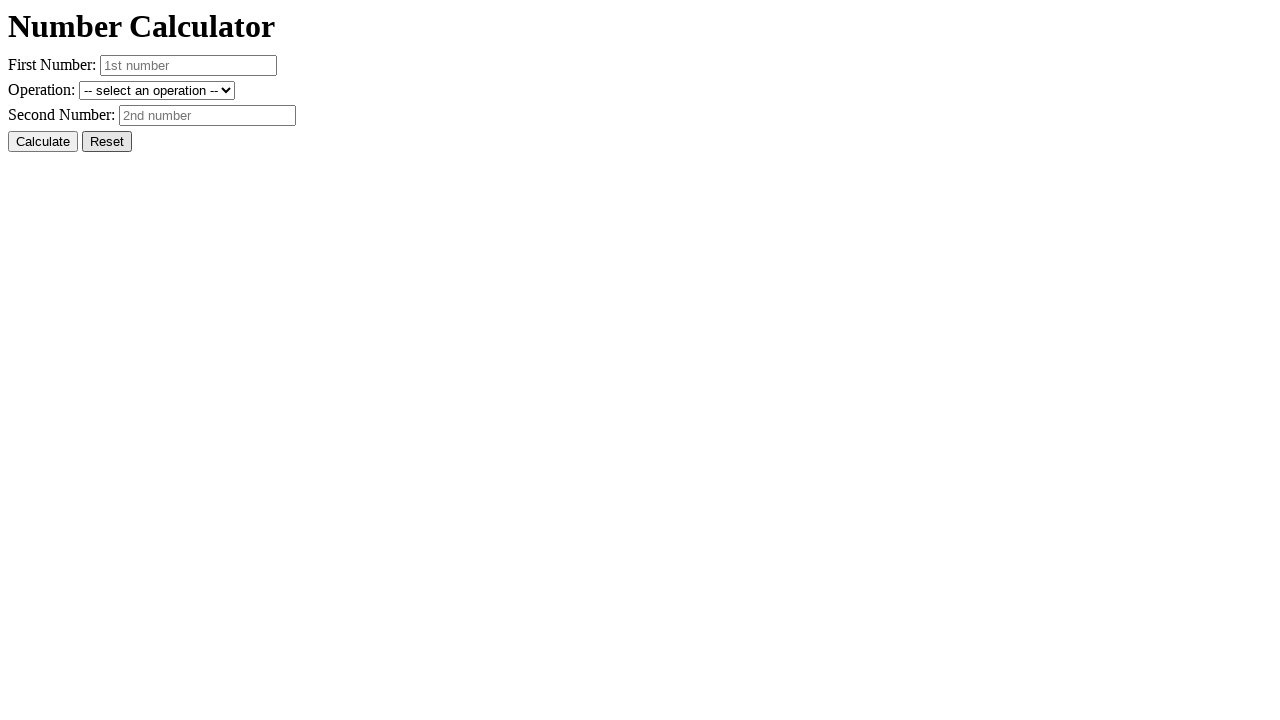

Entered 'invalid' as first number on #number1
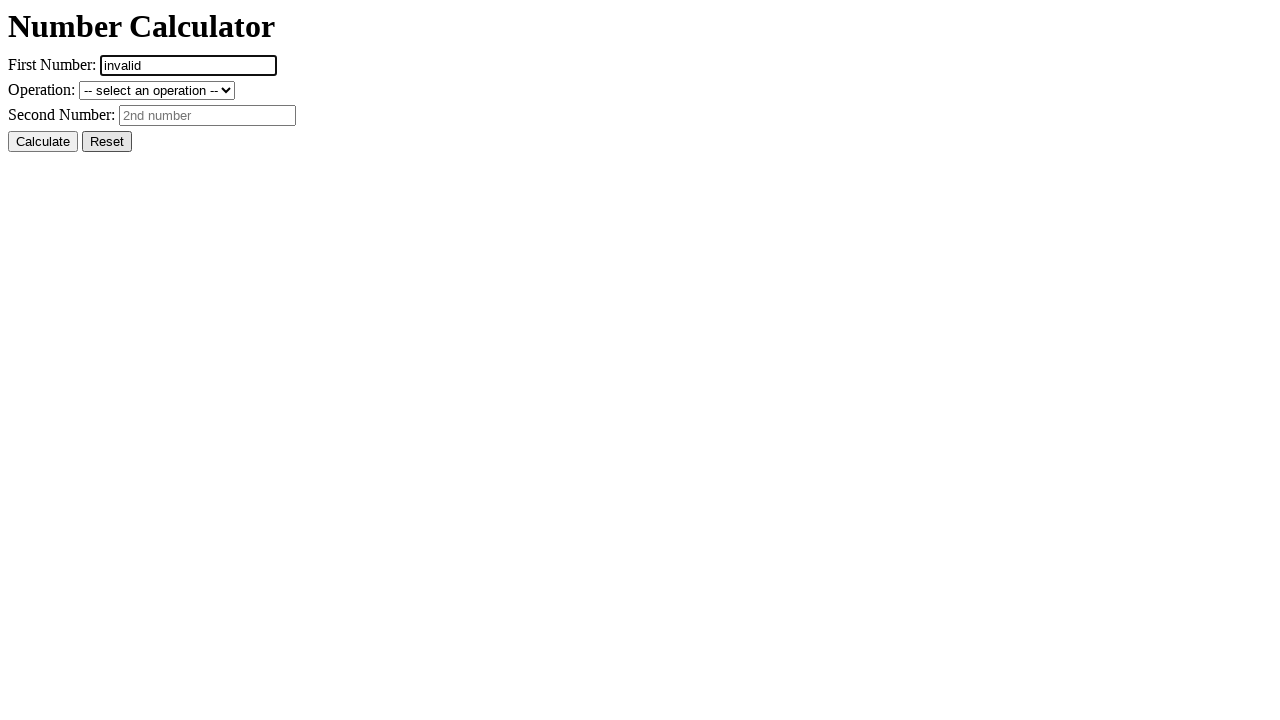

Entered '10' as second number on #number2
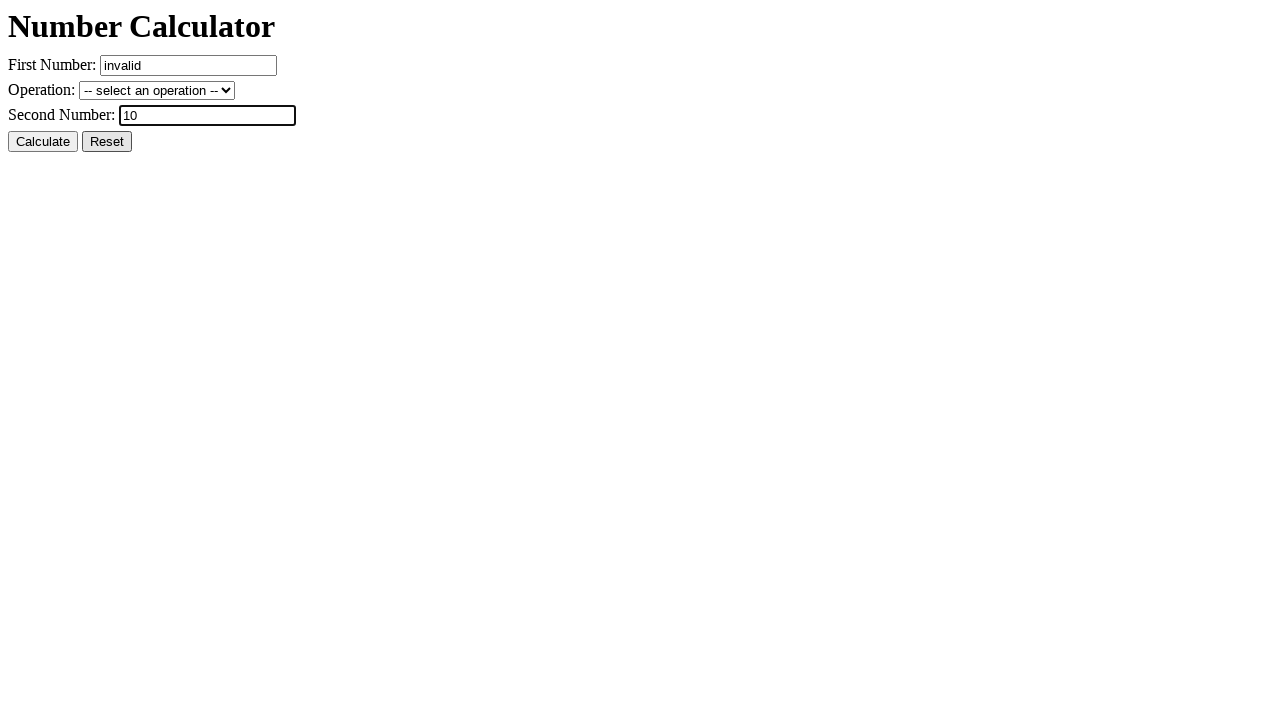

Selected addition operation on #operation
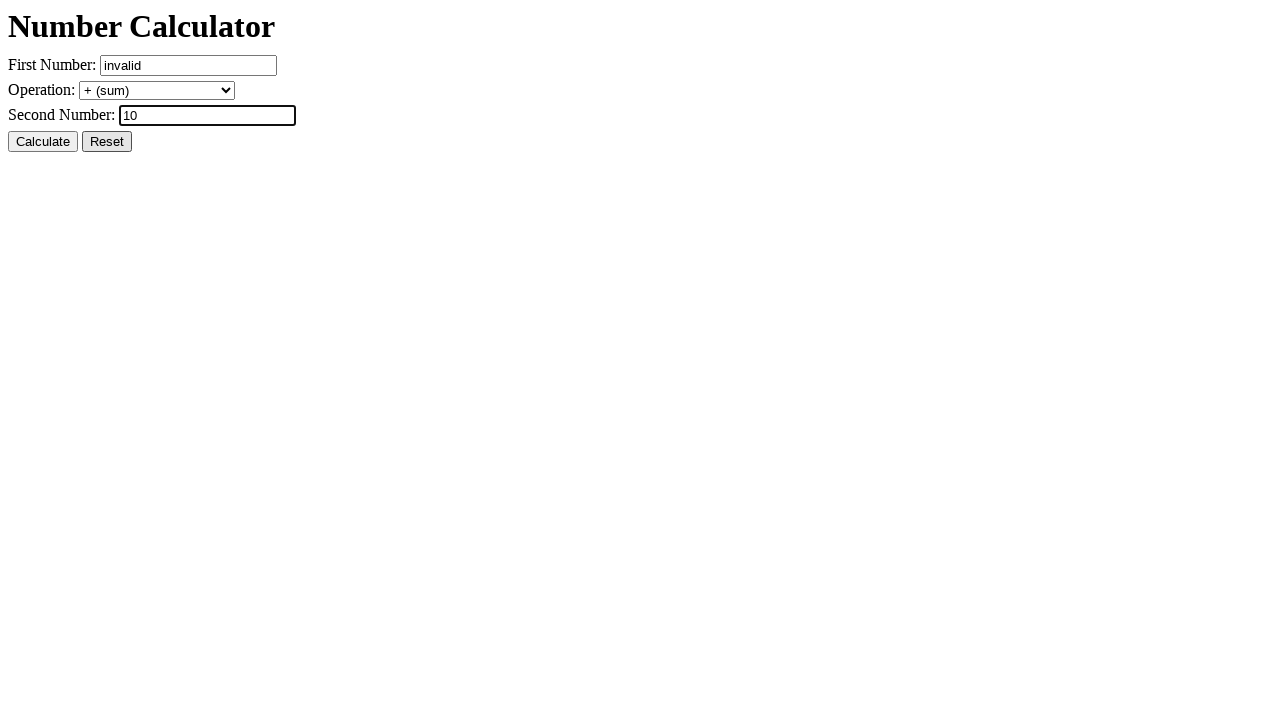

Clicked calculate button at (43, 142) on #calcButton
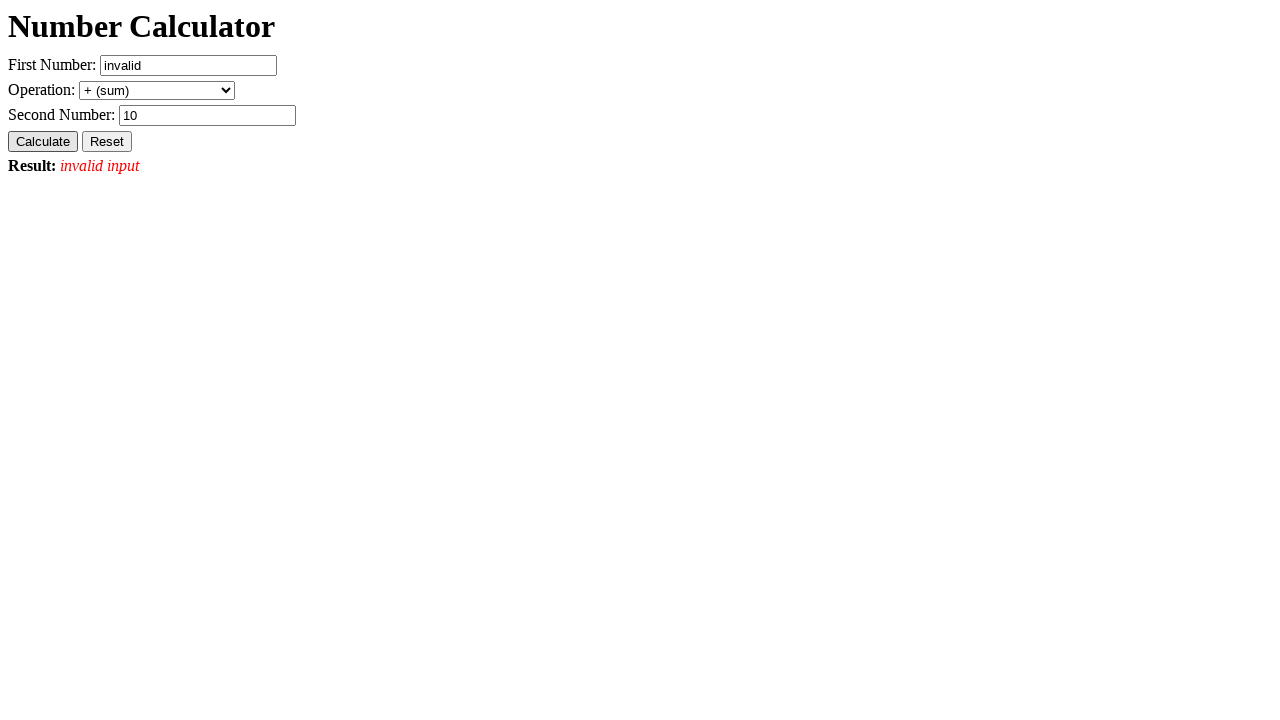

Result field loaded - invalid input message should be displayed
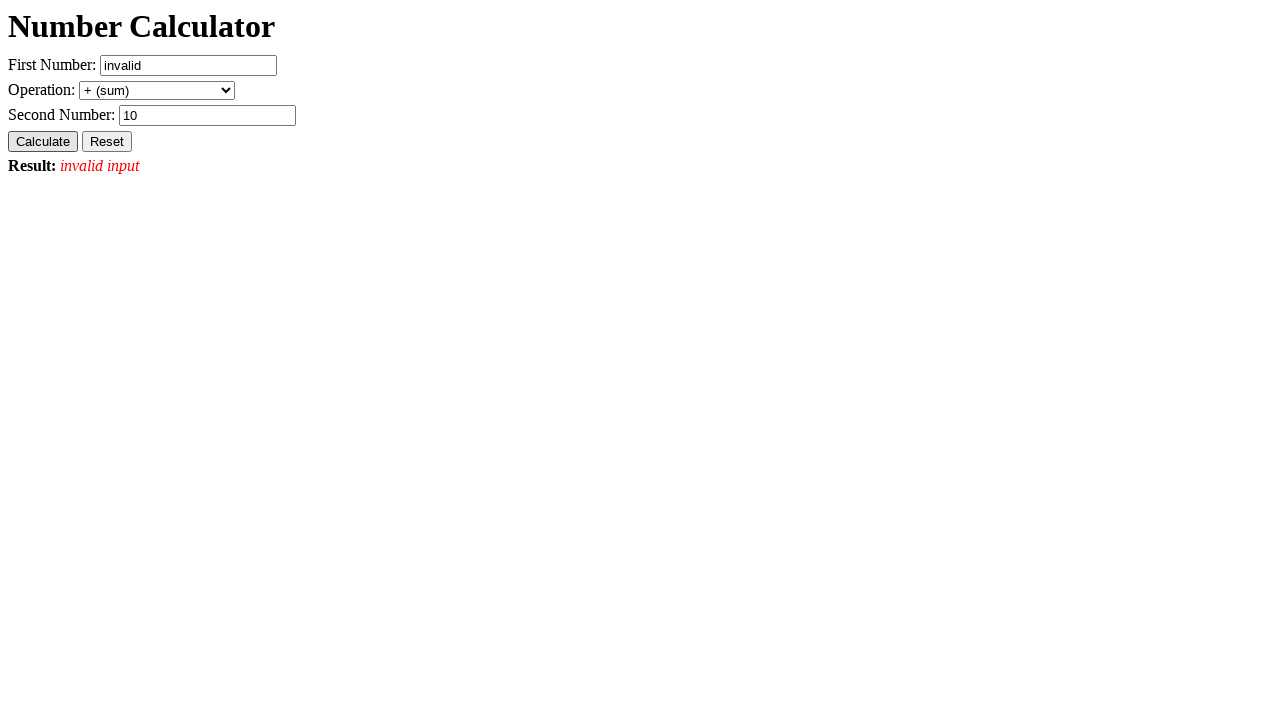

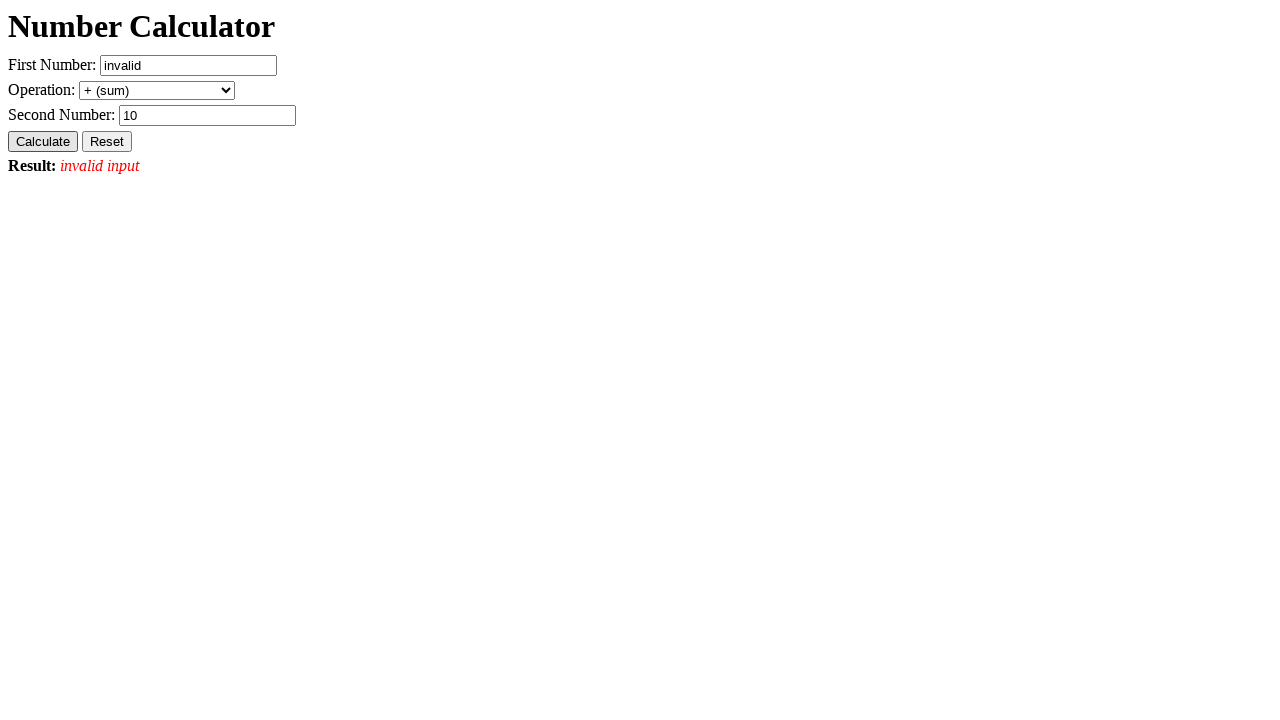